Tests search with an invalid promotional code that has incorrect checksum

Starting URL: https://marsair.recruiting.thoughtworks.net/HoangPham

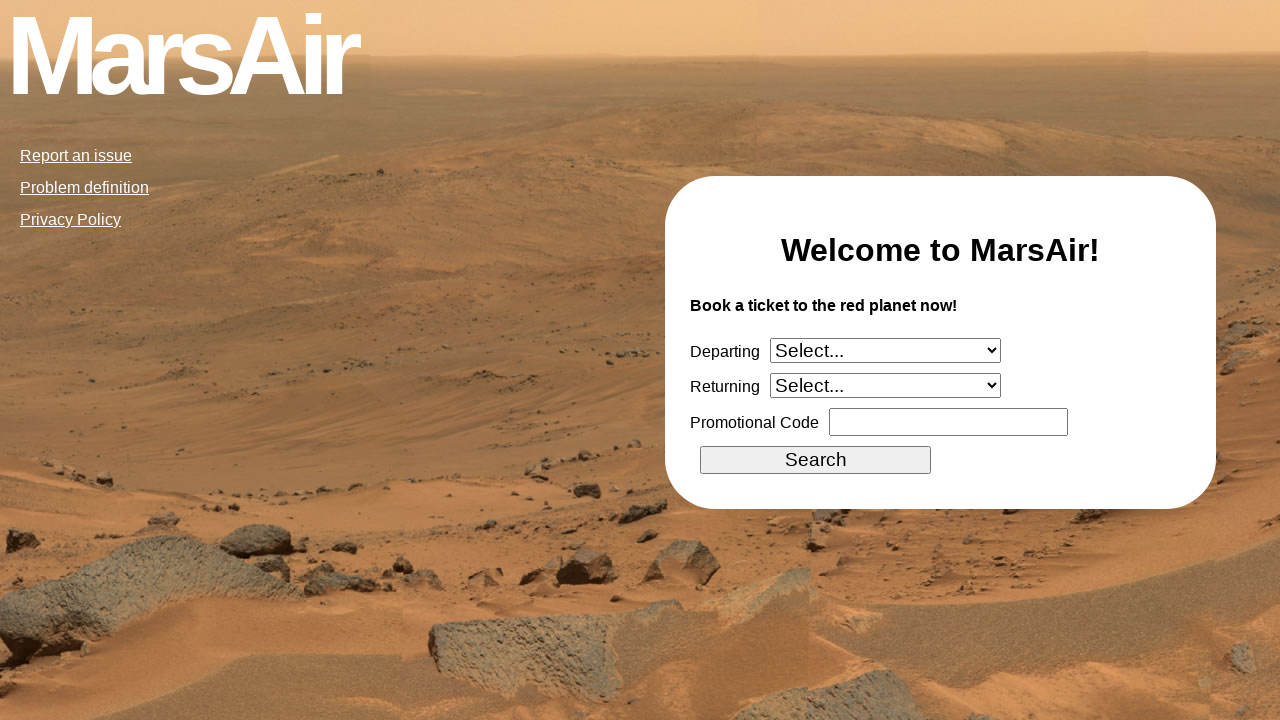

Selected July as departure month on select[name="departing"]
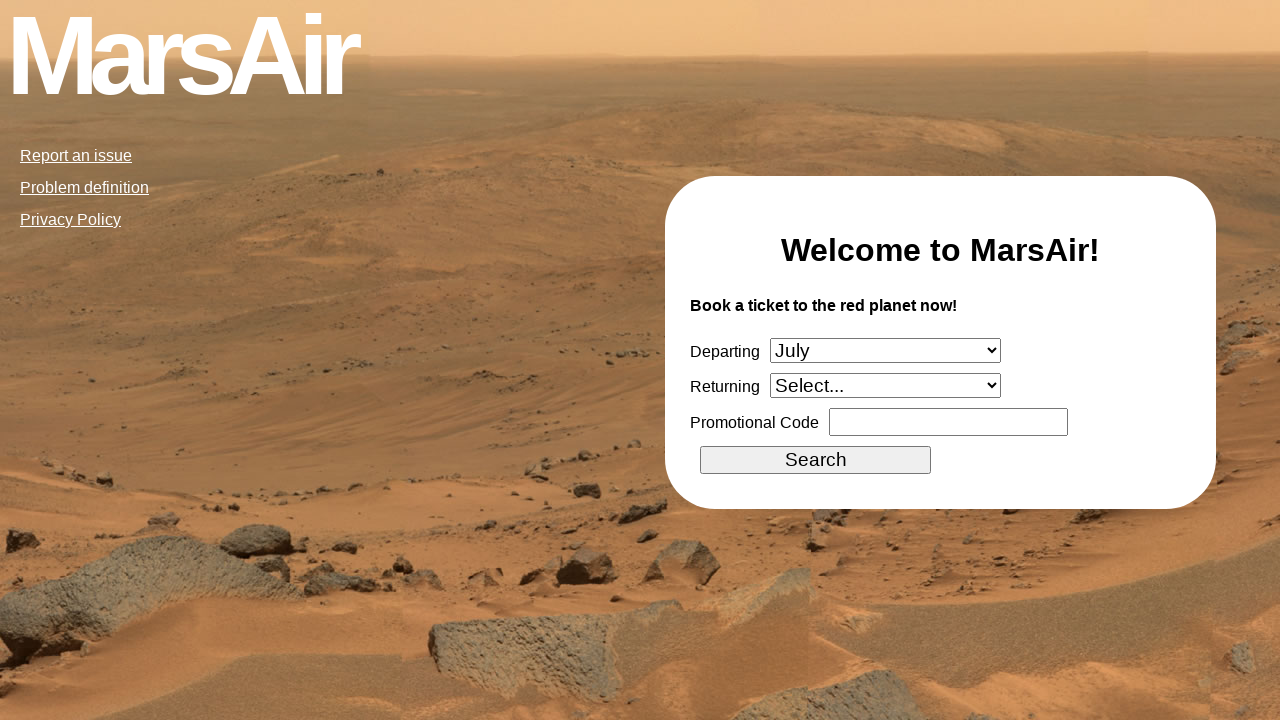

Selected December (next year) as return month on select[name="returning"]
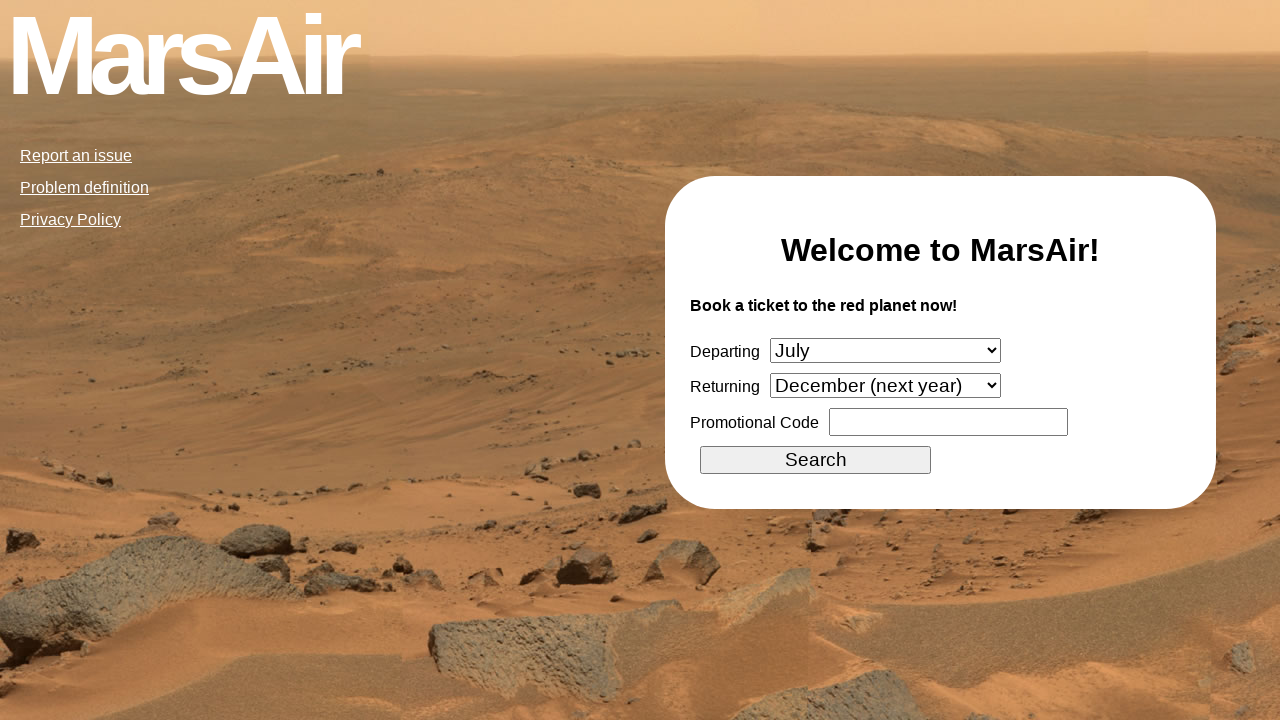

Entered invalid promotional code 'AB2-XYZ-1239' with incorrect checksum on input[name="promotional_code"]
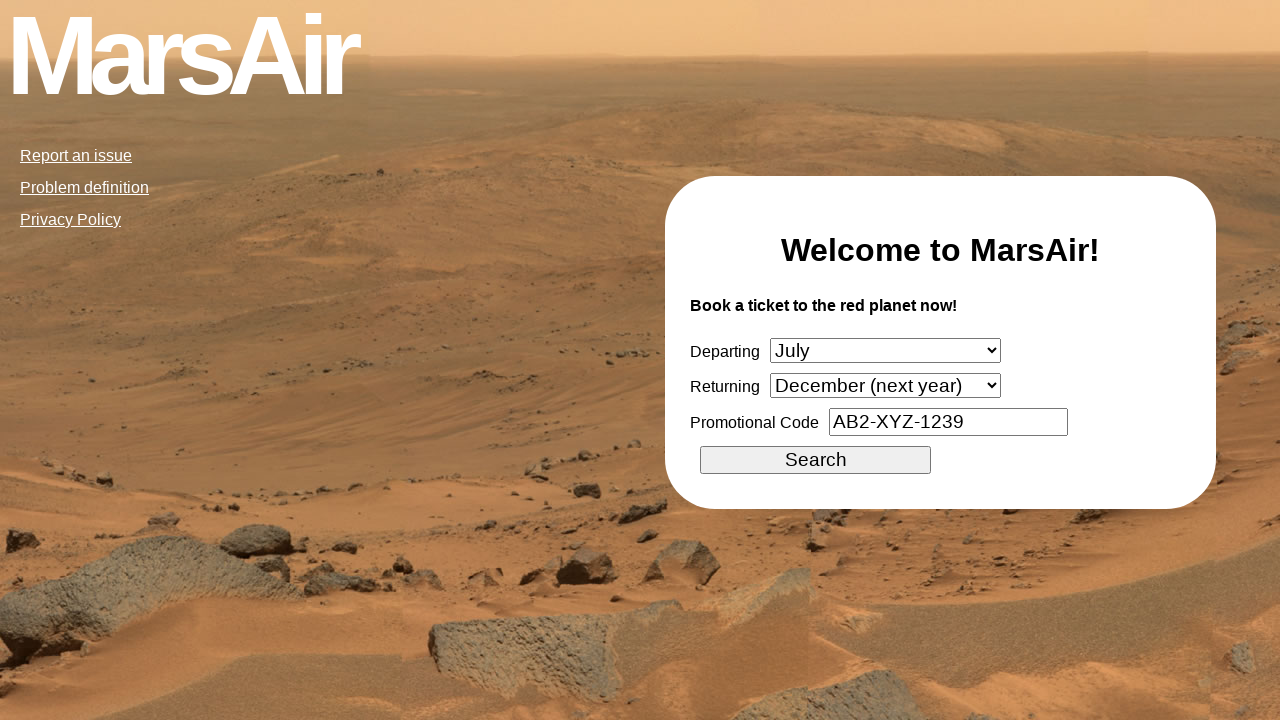

Clicked search button to initiate flight search at (816, 460) on input[type="submit"][value="Search"]
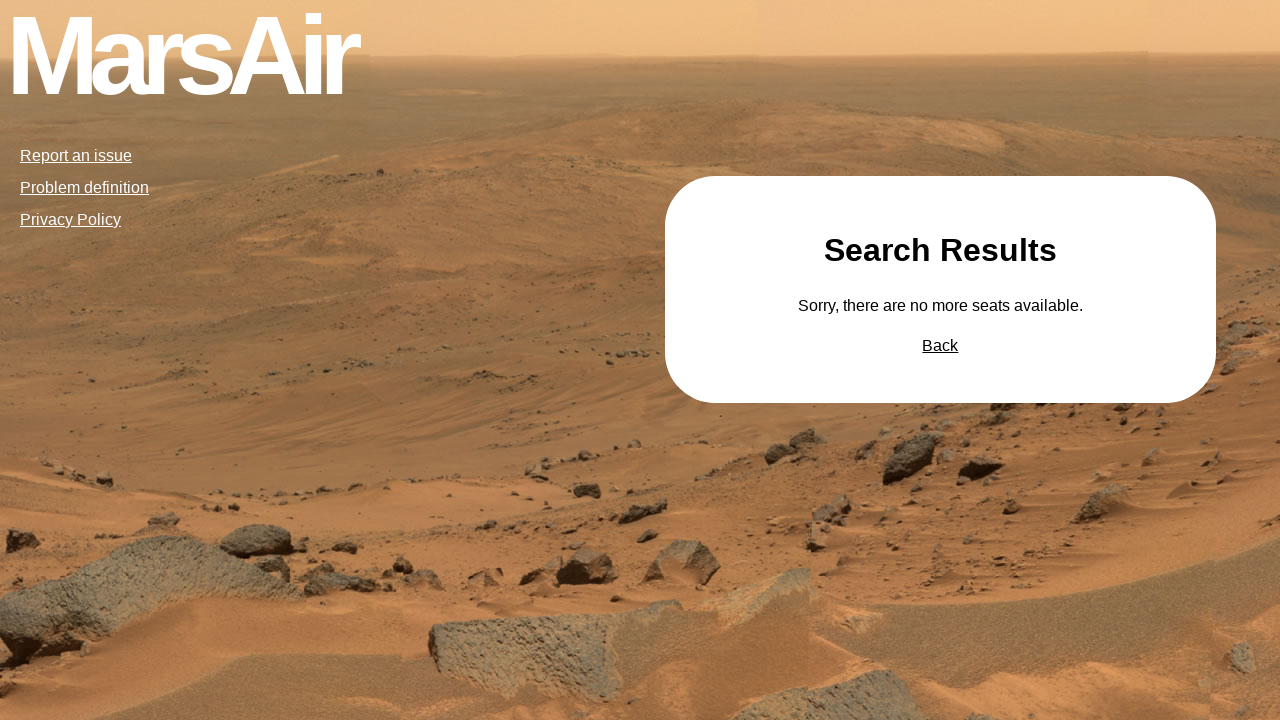

Waited for DOM content to load - invalid promo code result displayed
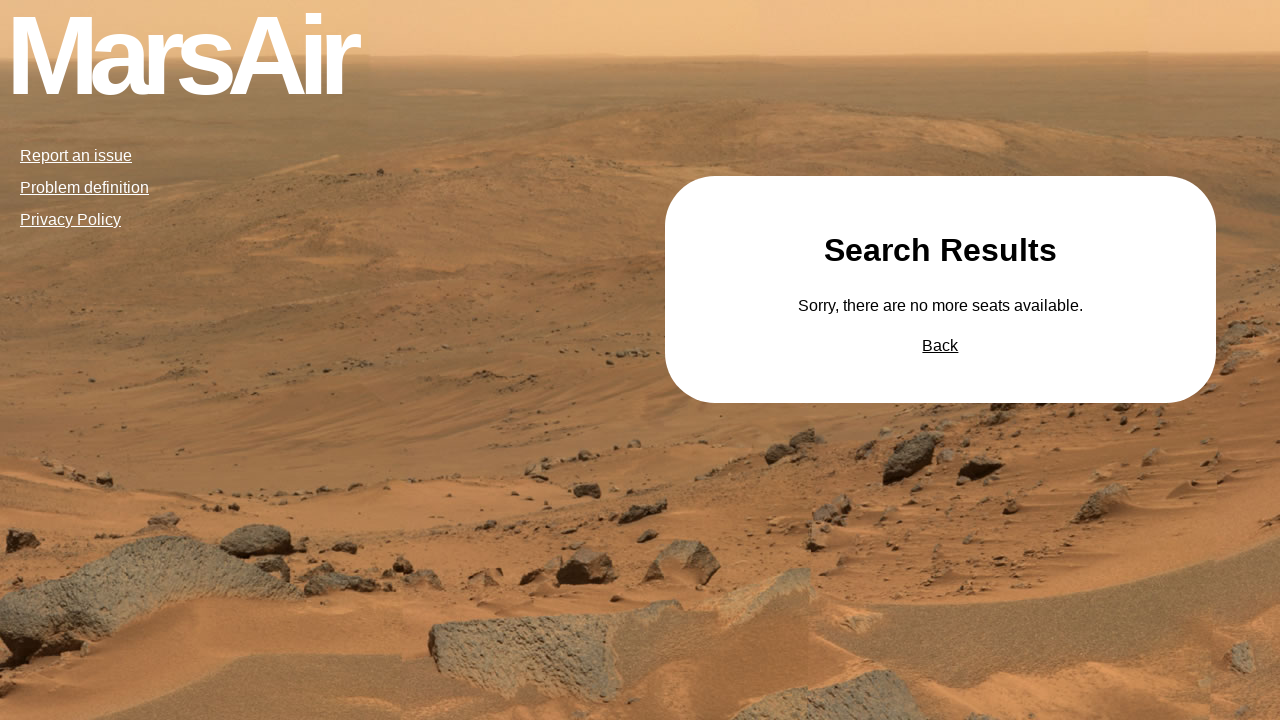

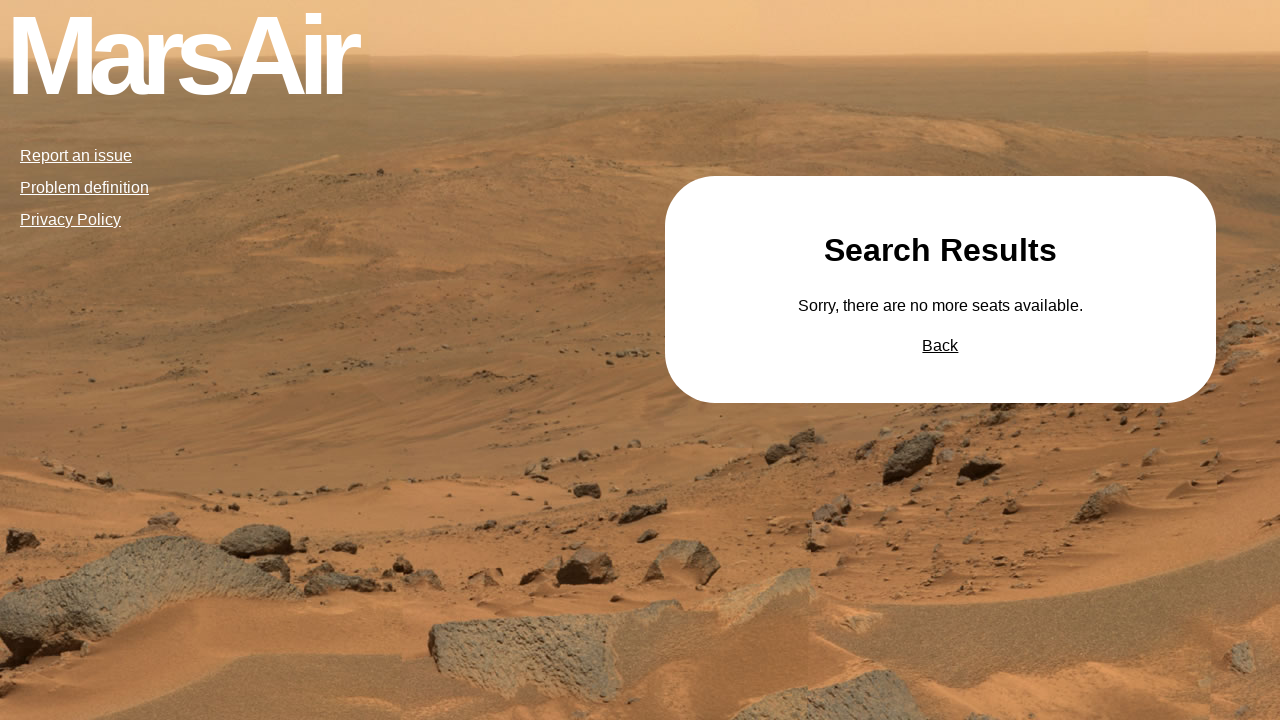